Tests dropdown selection functionality by selecting an option by value and clicking on the dropdown element multiple times

Starting URL: https://the-internet.herokuapp.com/dropdown

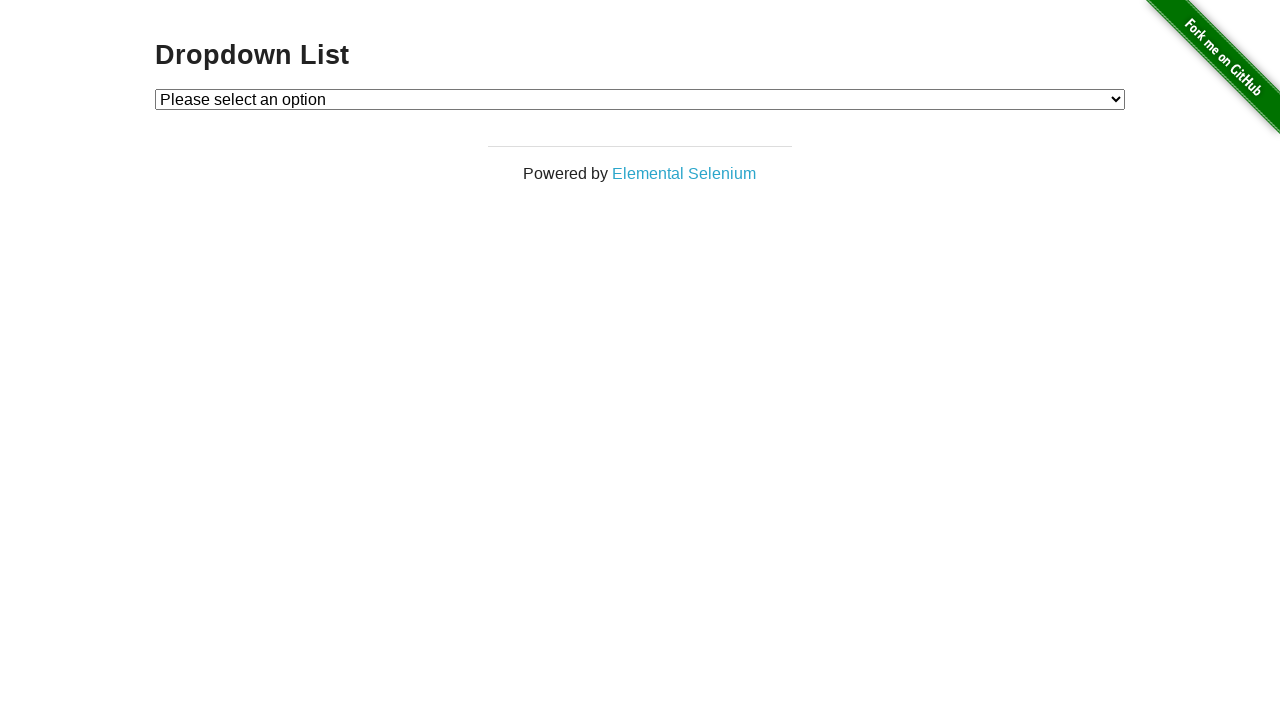

Selected option with value '1' from the dropdown on #dropdown
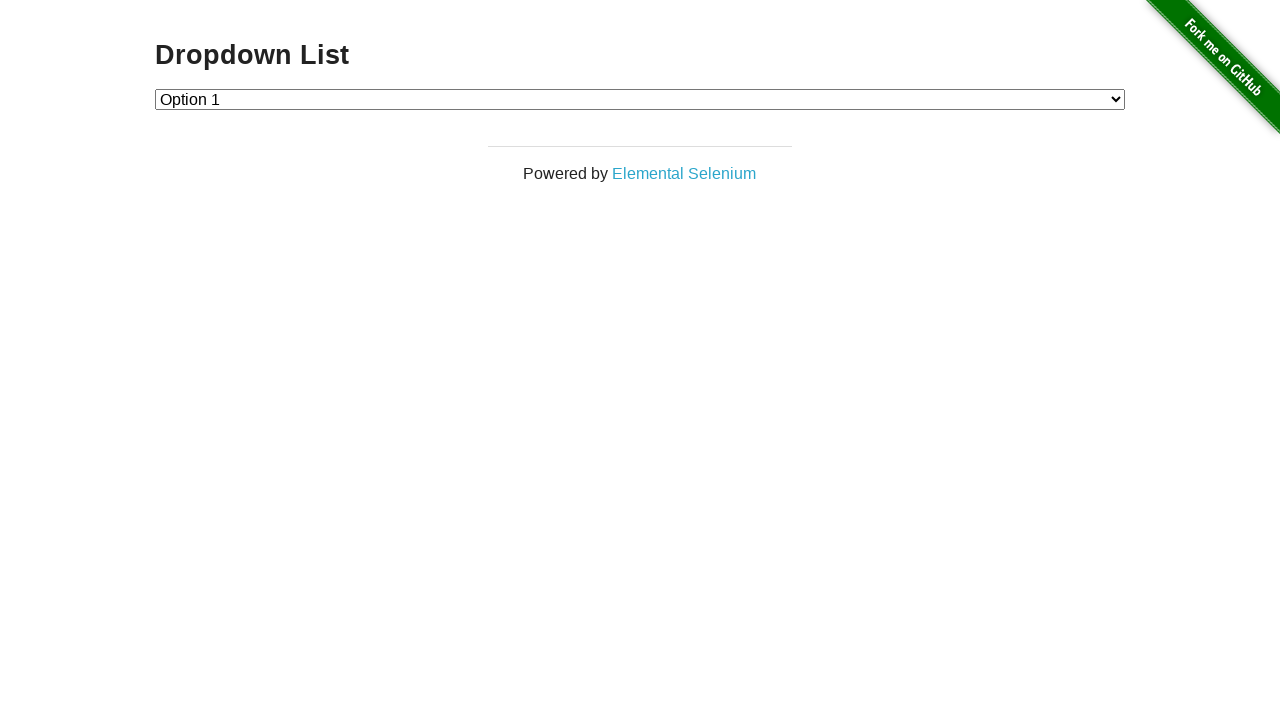

Clicked the dropdown element at (640, 99) on #dropdown
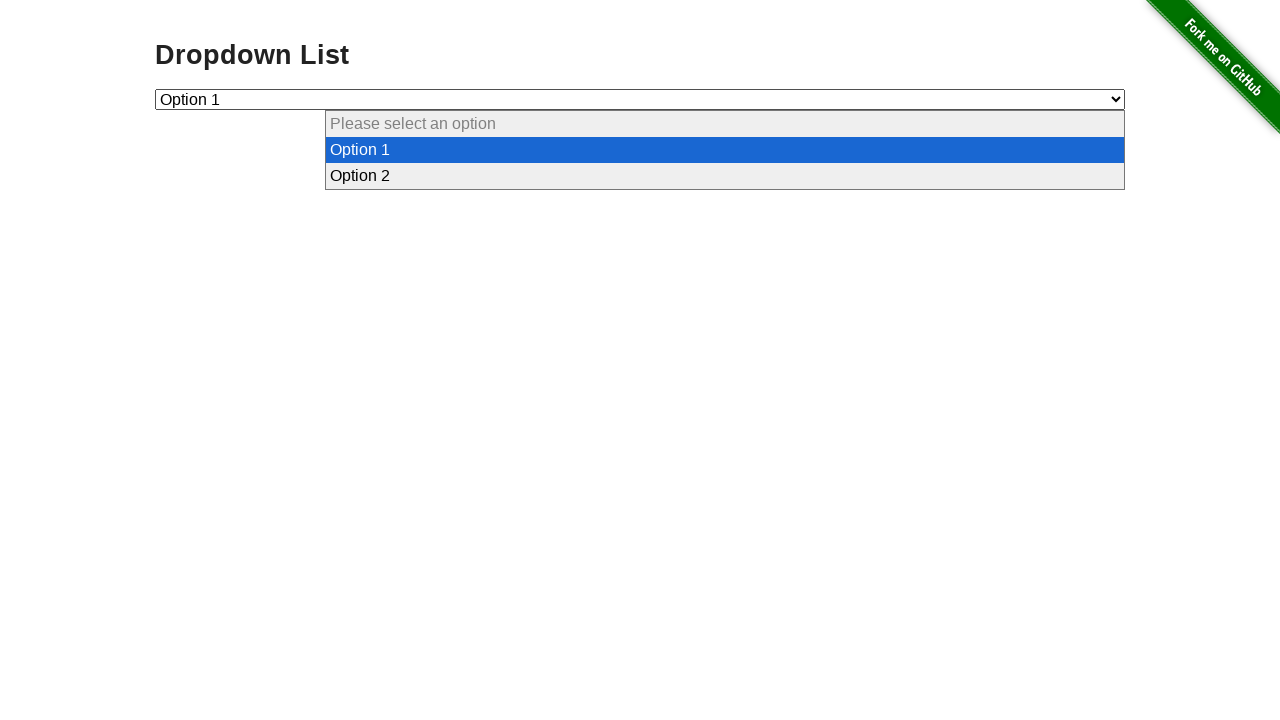

Clicked the dropdown element again at (640, 99) on #dropdown
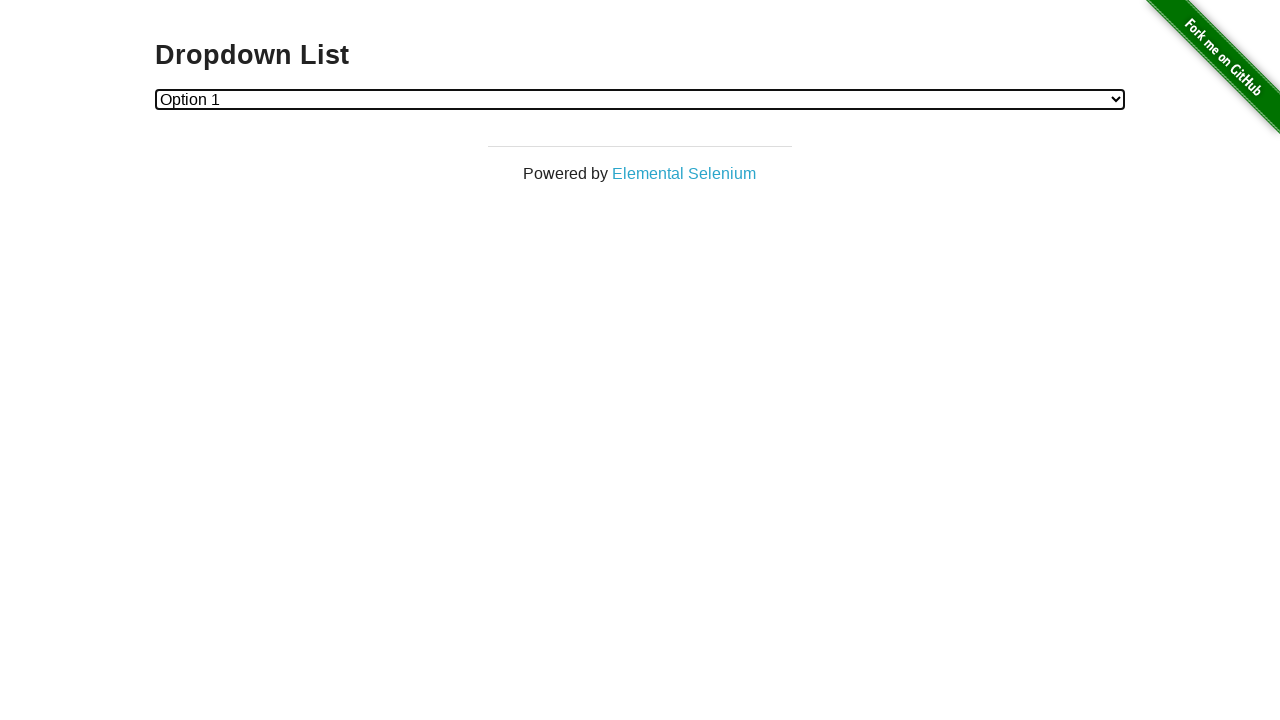

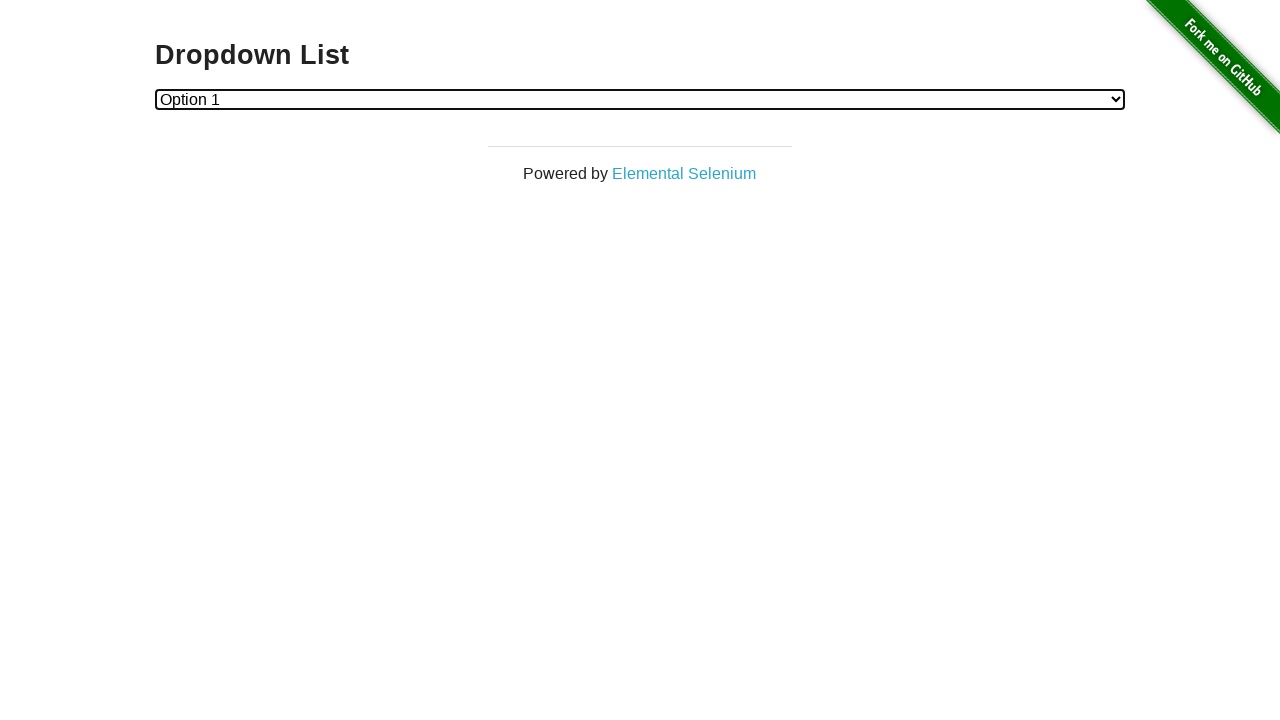